Tests keyboard interactions by copying text from one textarea to another using keyboard shortcuts (Ctrl+A, Ctrl+C, Tab, Ctrl+V) and verifies the copy operation

Starting URL: http://text-compare.com

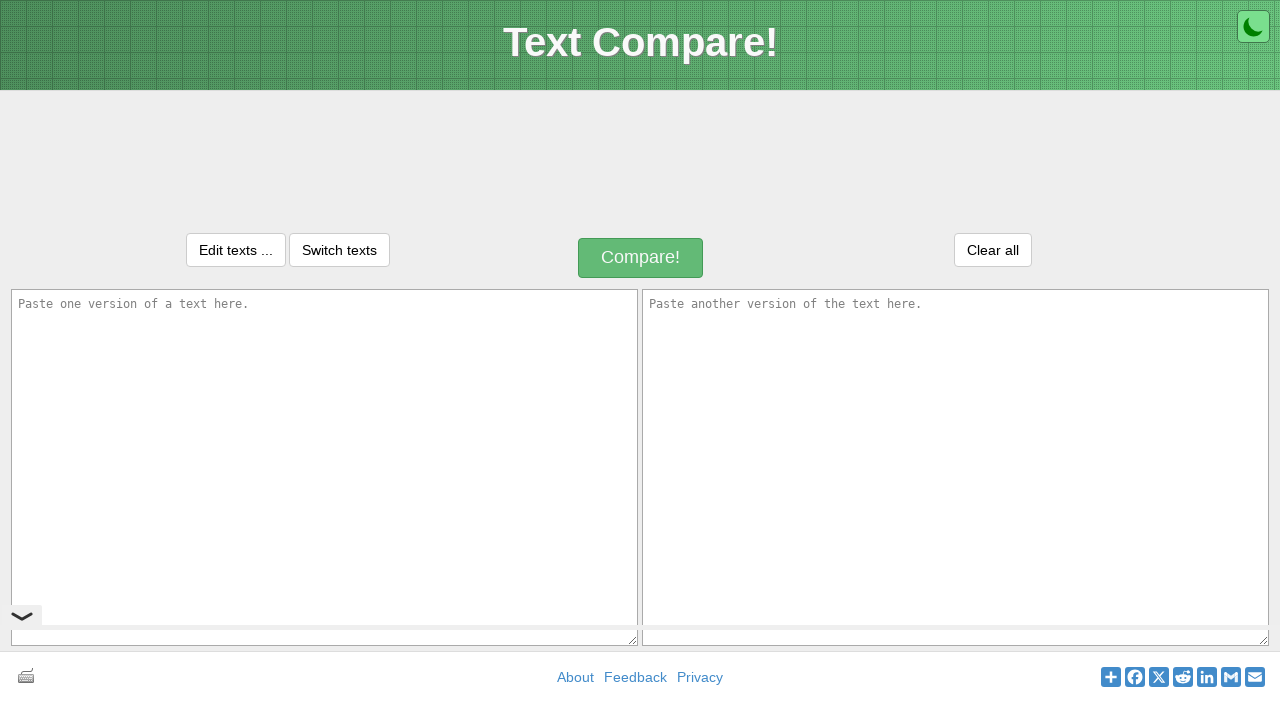

Located both textarea elements (inputText1 and inputText2)
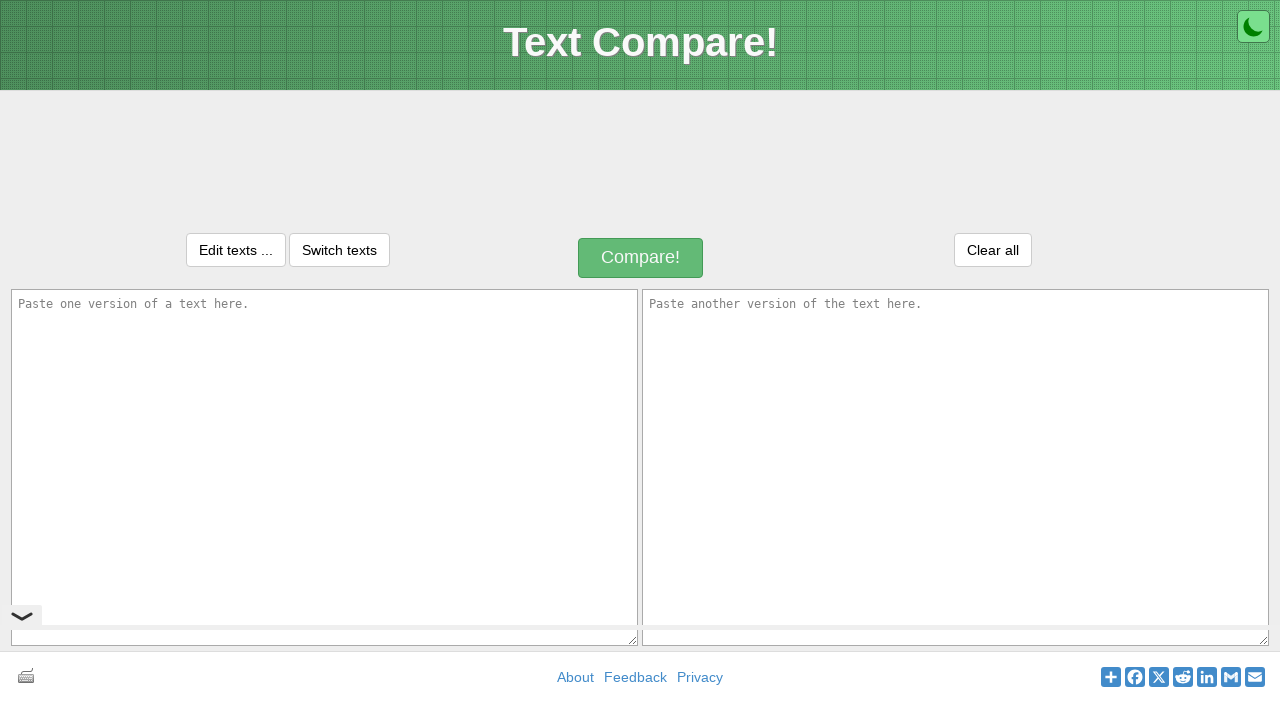

Filled first textarea with 'Welcome to Selenium' on textarea#inputText1
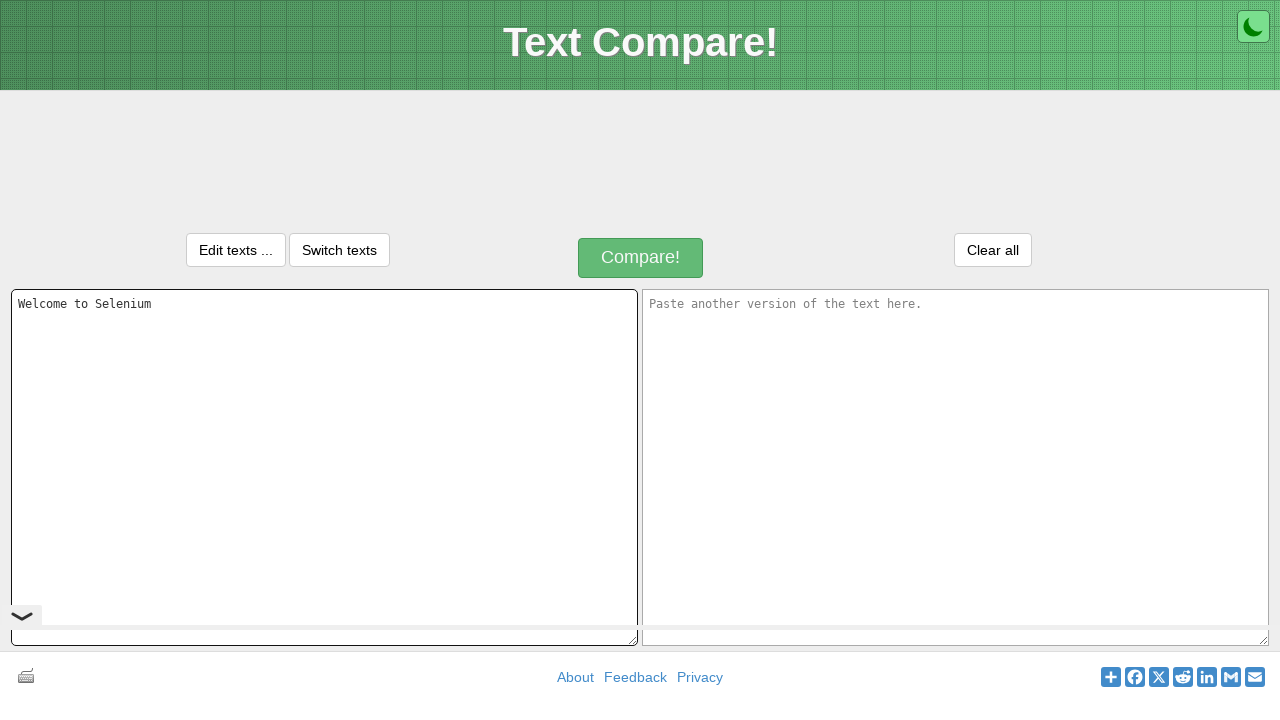

Clicked on first textarea to focus it at (324, 467) on textarea#inputText1
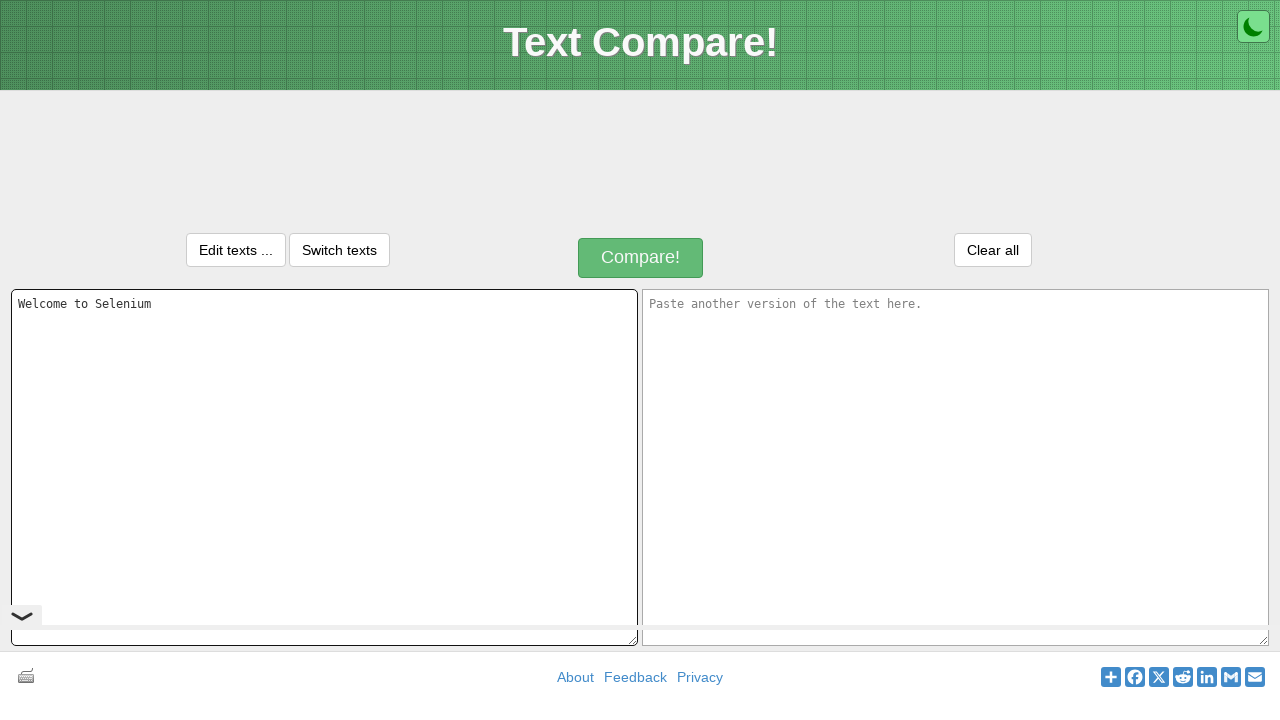

Selected all text in first textarea using Ctrl+A
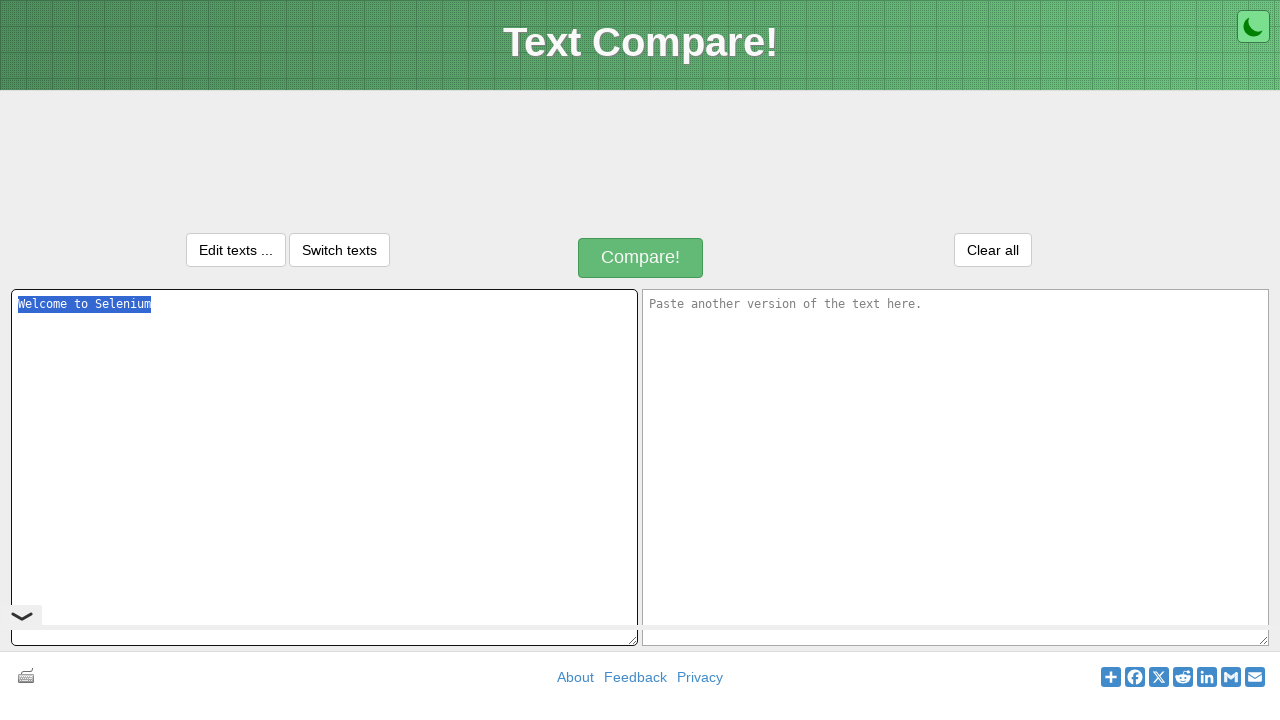

Copied selected text using Ctrl+C
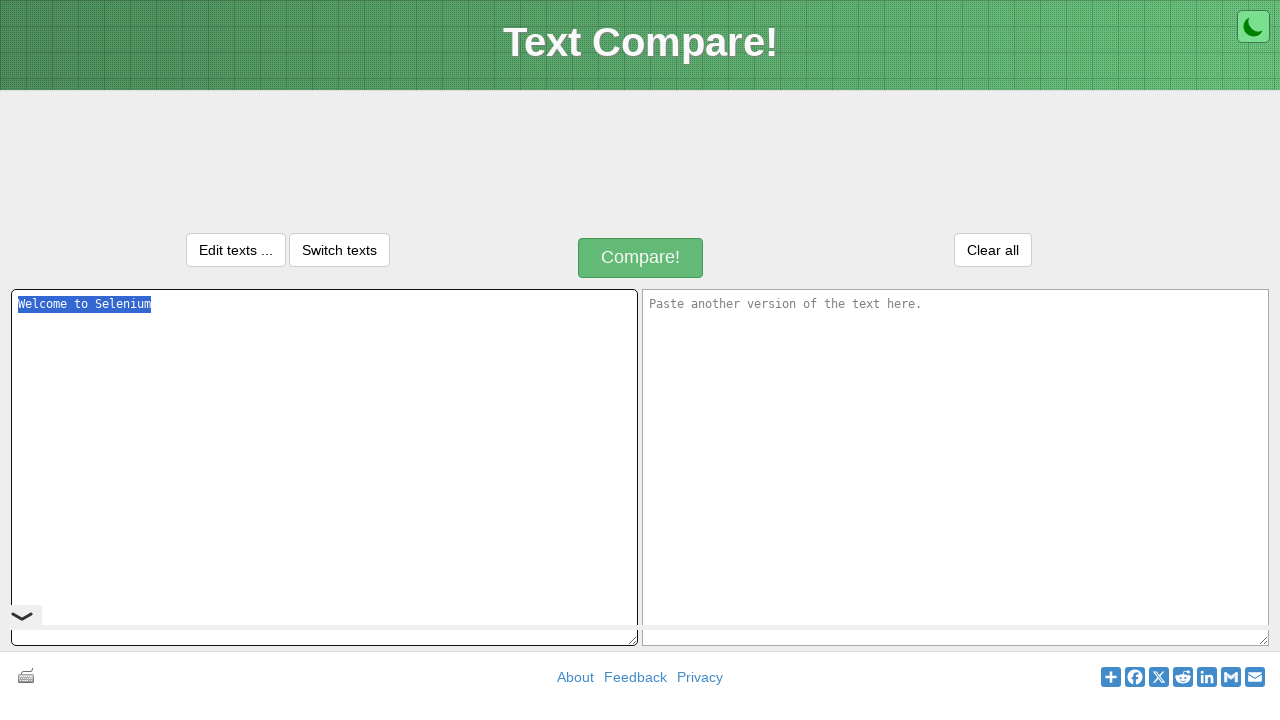

Pressed Tab to navigate to second textarea
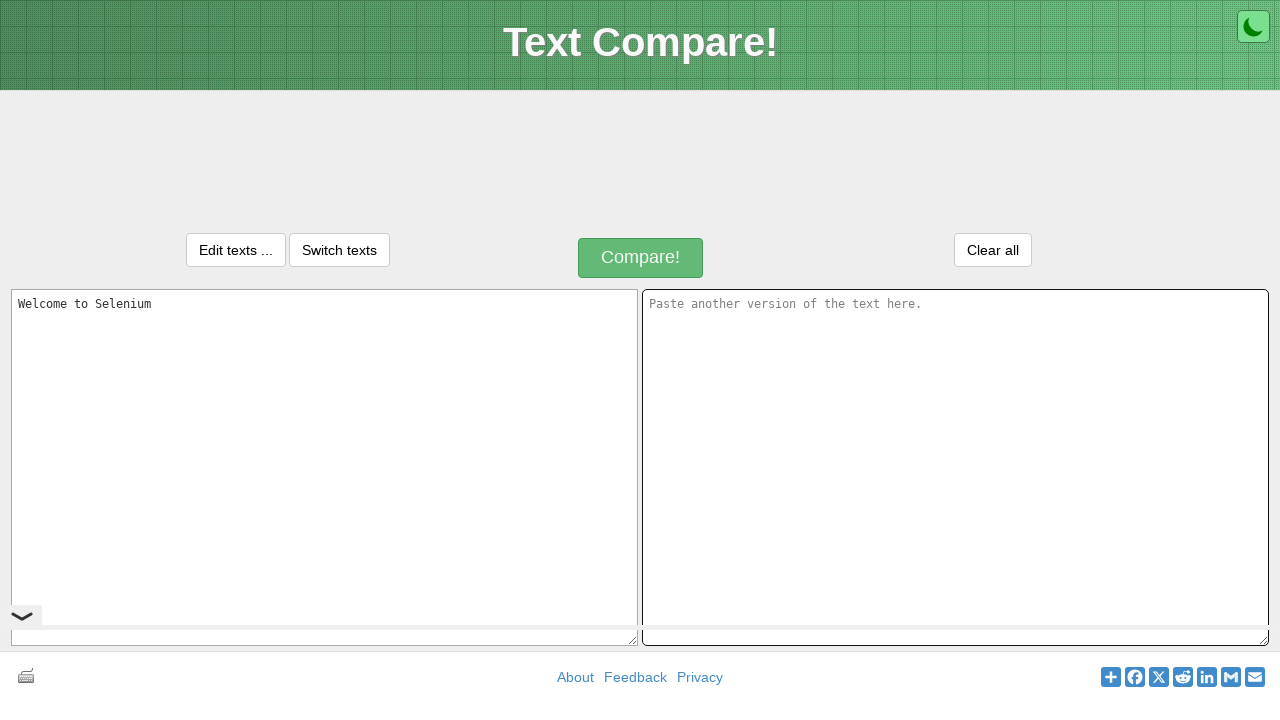

Pasted copied text into second textarea using Ctrl+V
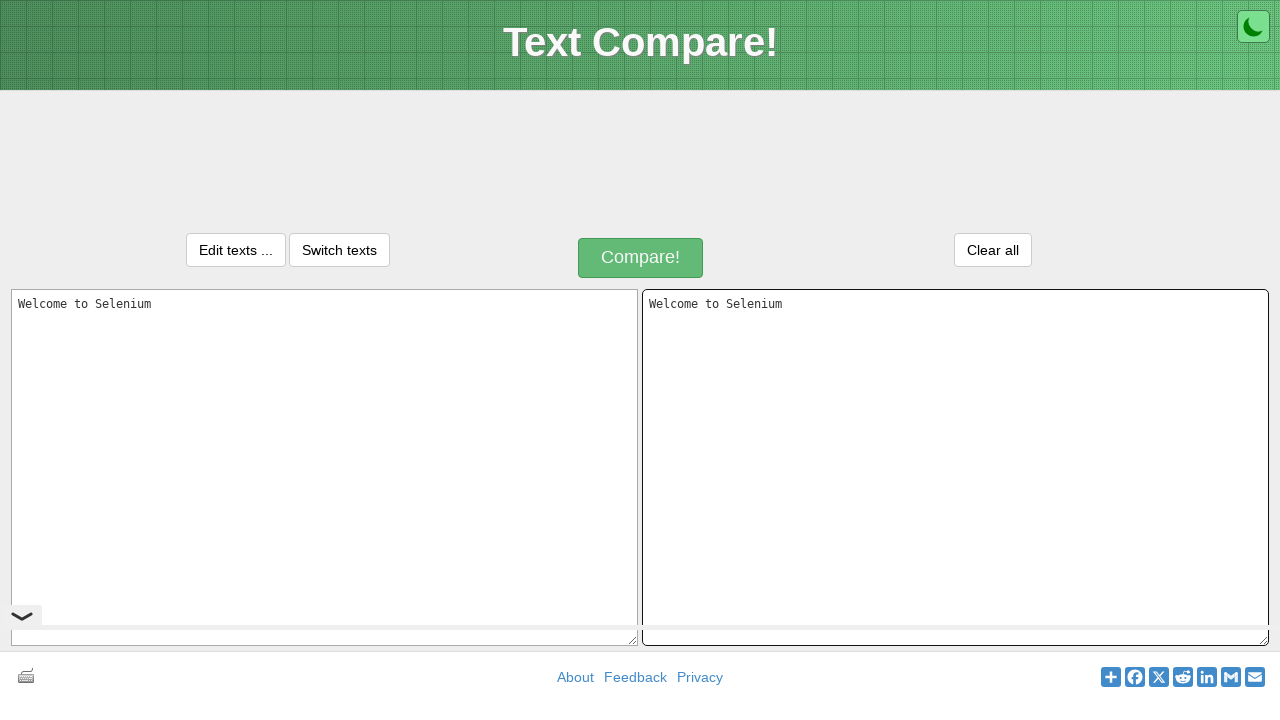

Retrieved values from both textareas for verification
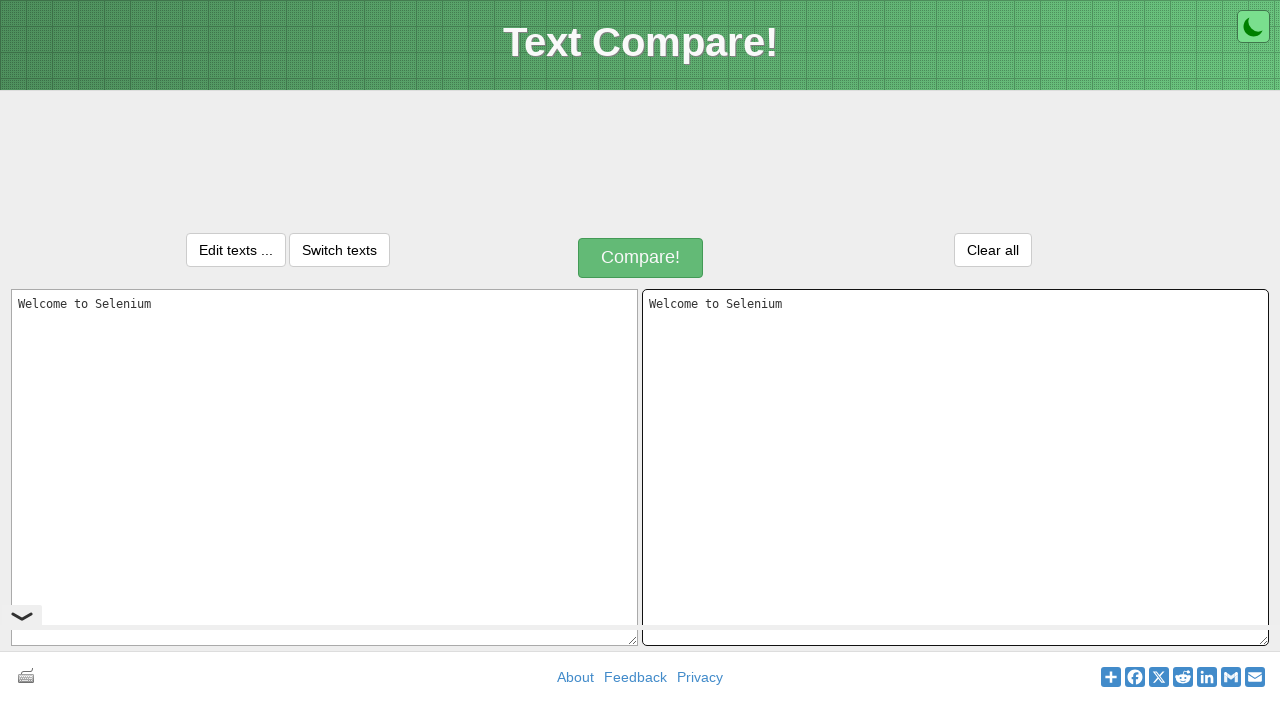

Verified that text was successfully copied from first to second textarea
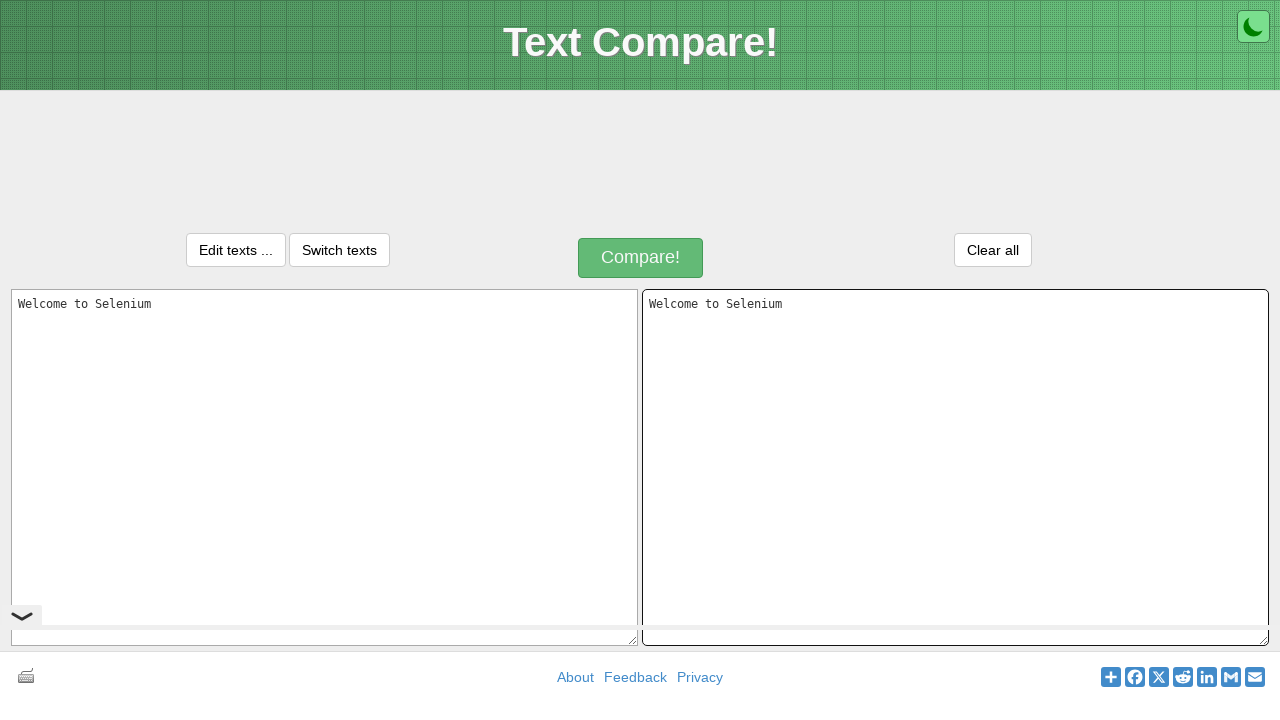

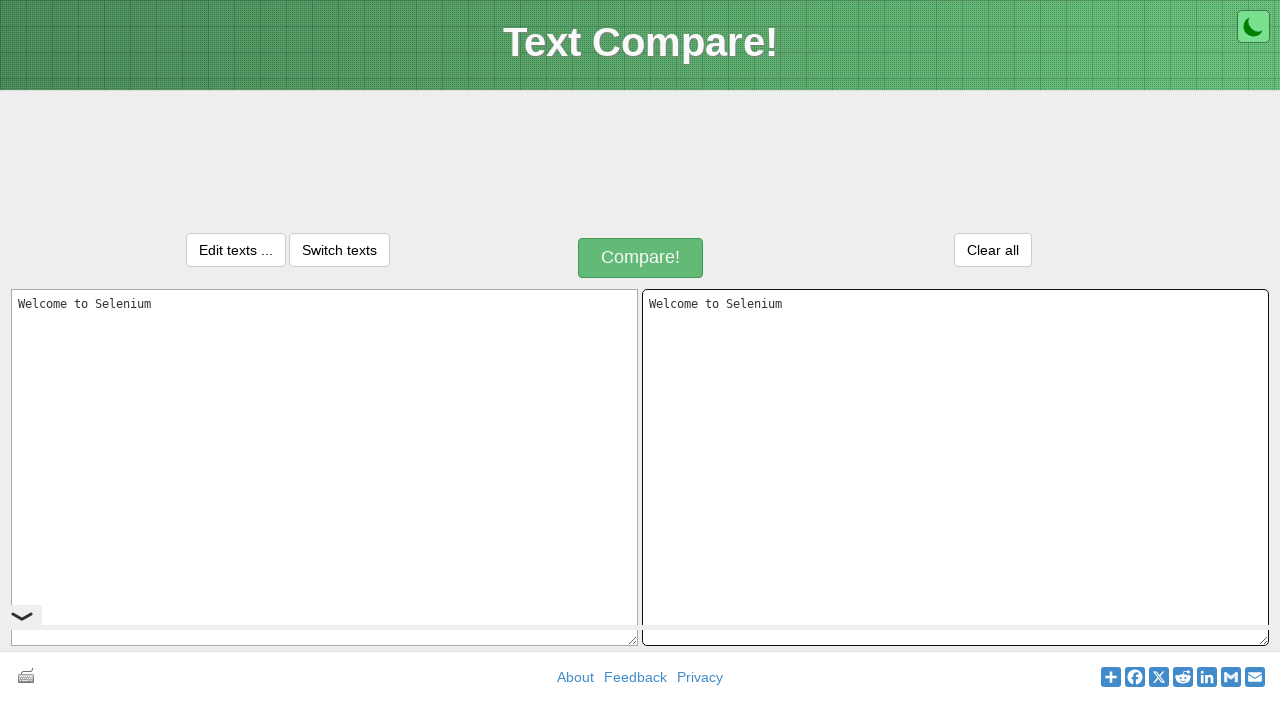